Tests input field functionality by entering text and verifying the value is correctly set

Starting URL: http://knockoutjs.com/examples/controlTypes.html

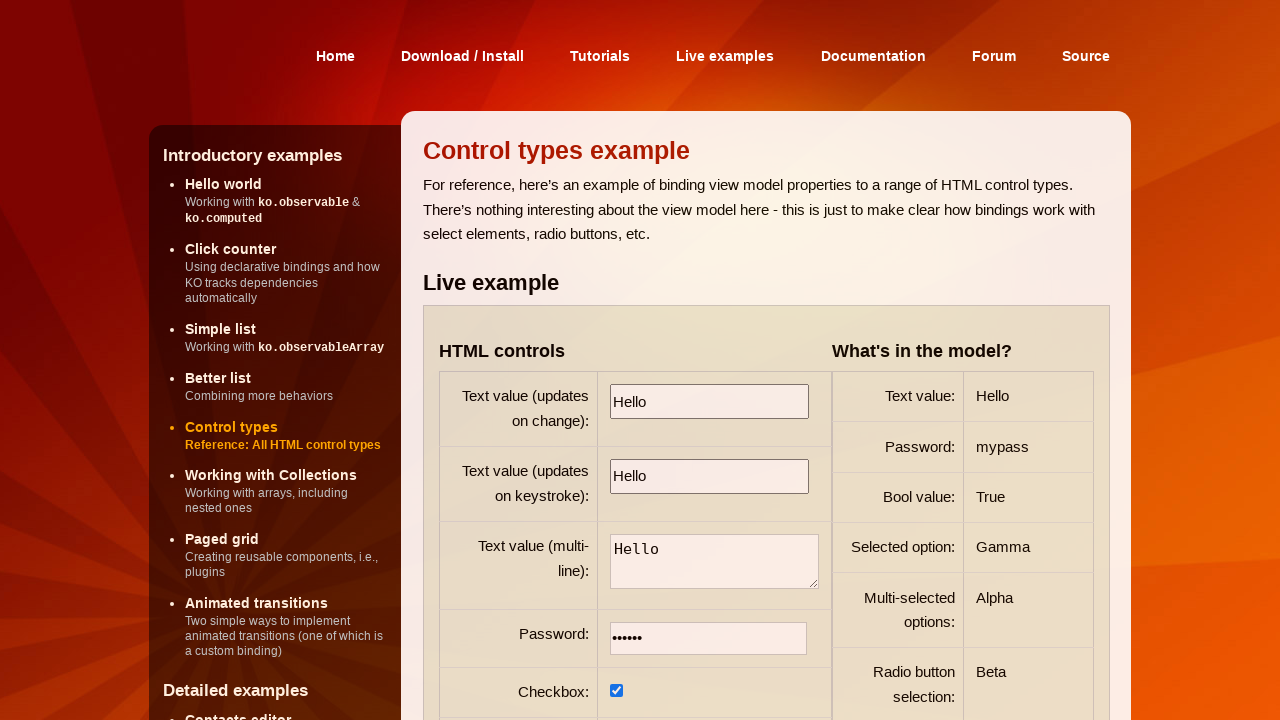

Entered 'Test' in the first input field on input >> nth=0
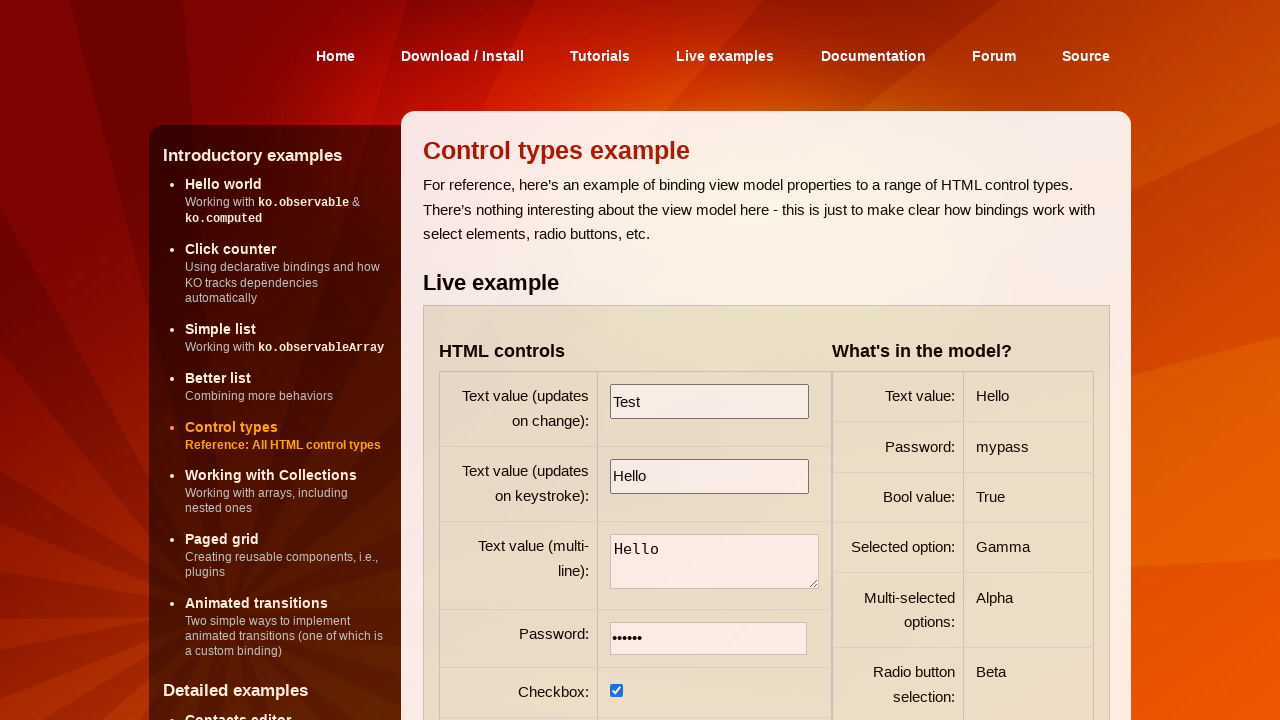

Verified input field value equals 'Test'
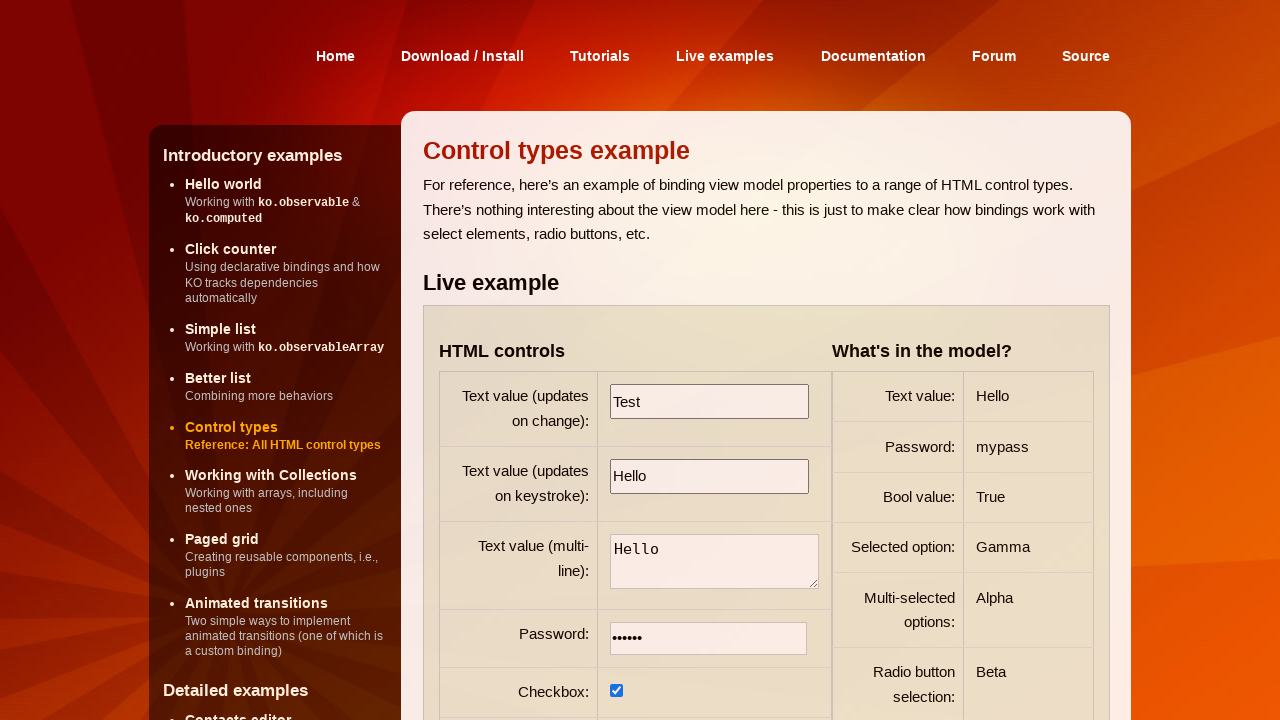

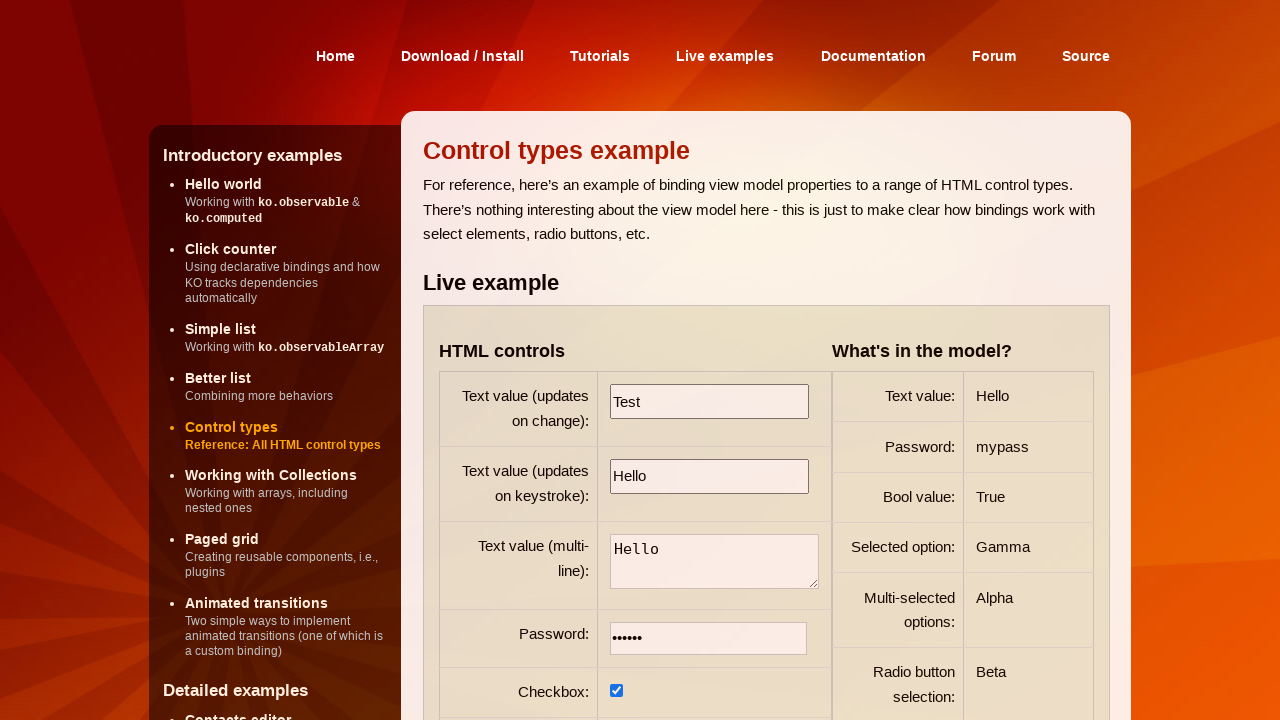